Tests interaction with a dynamically enabled button that becomes clickable after a delay

Starting URL: https://demoqa.com/dynamic-properties

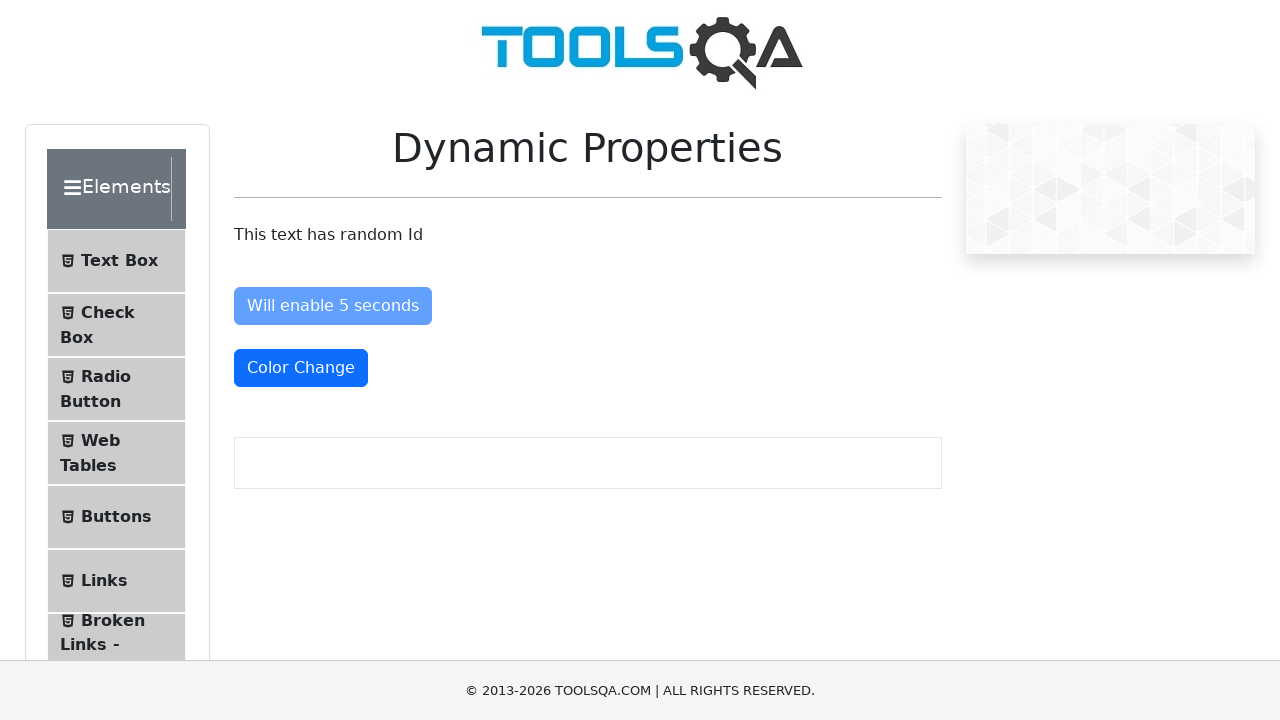

Waited for dynamic button to be enabled (initially disabled, enables after 5 seconds)
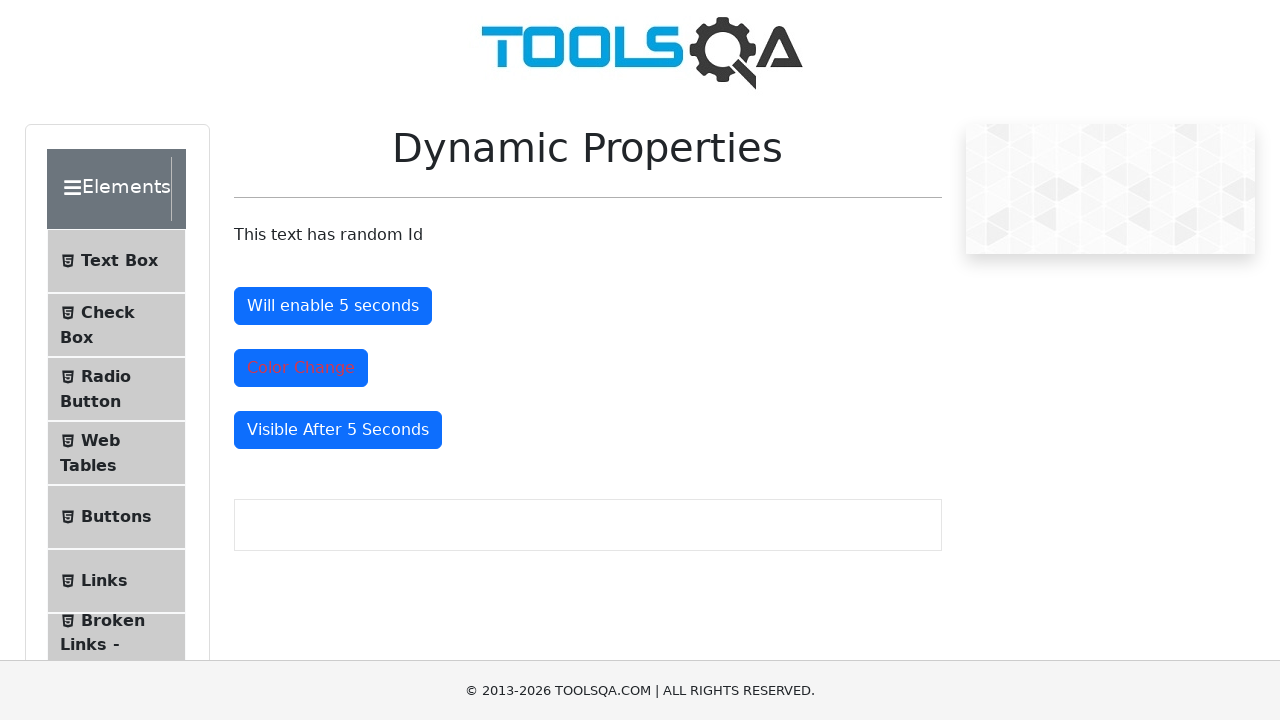

Clicked the now-enabled dynamic button at (333, 306) on #enableAfter
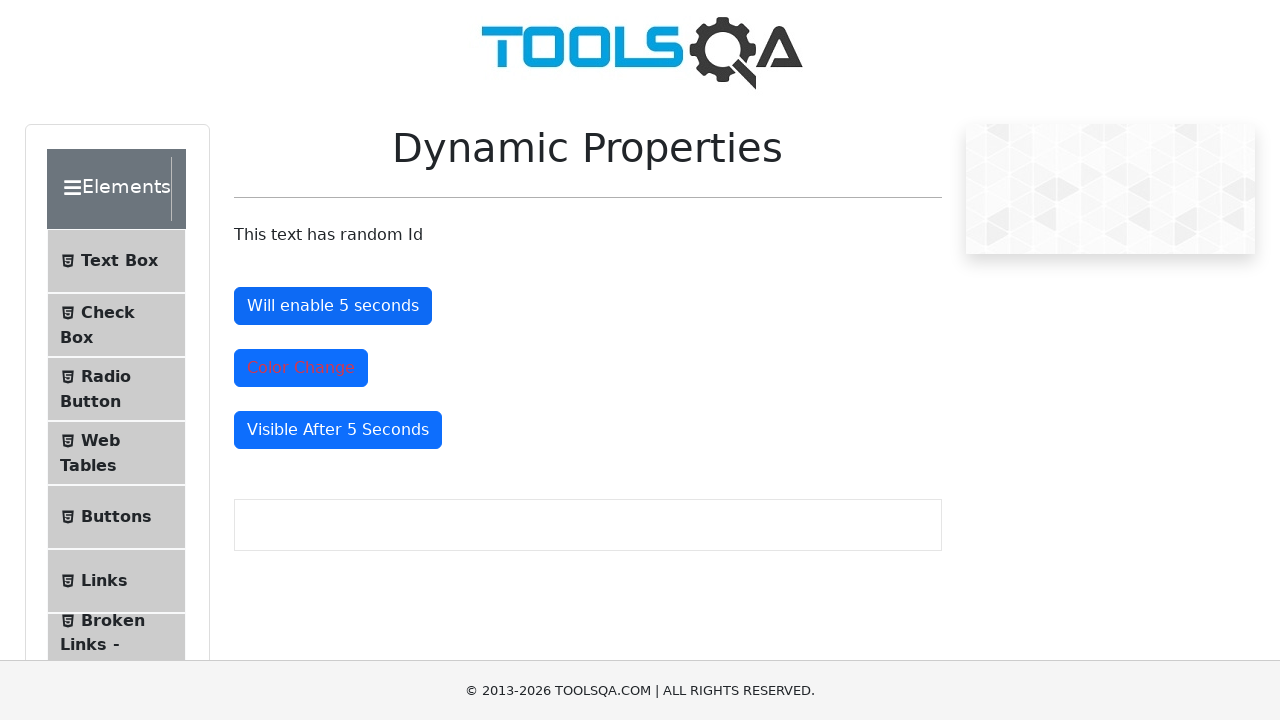

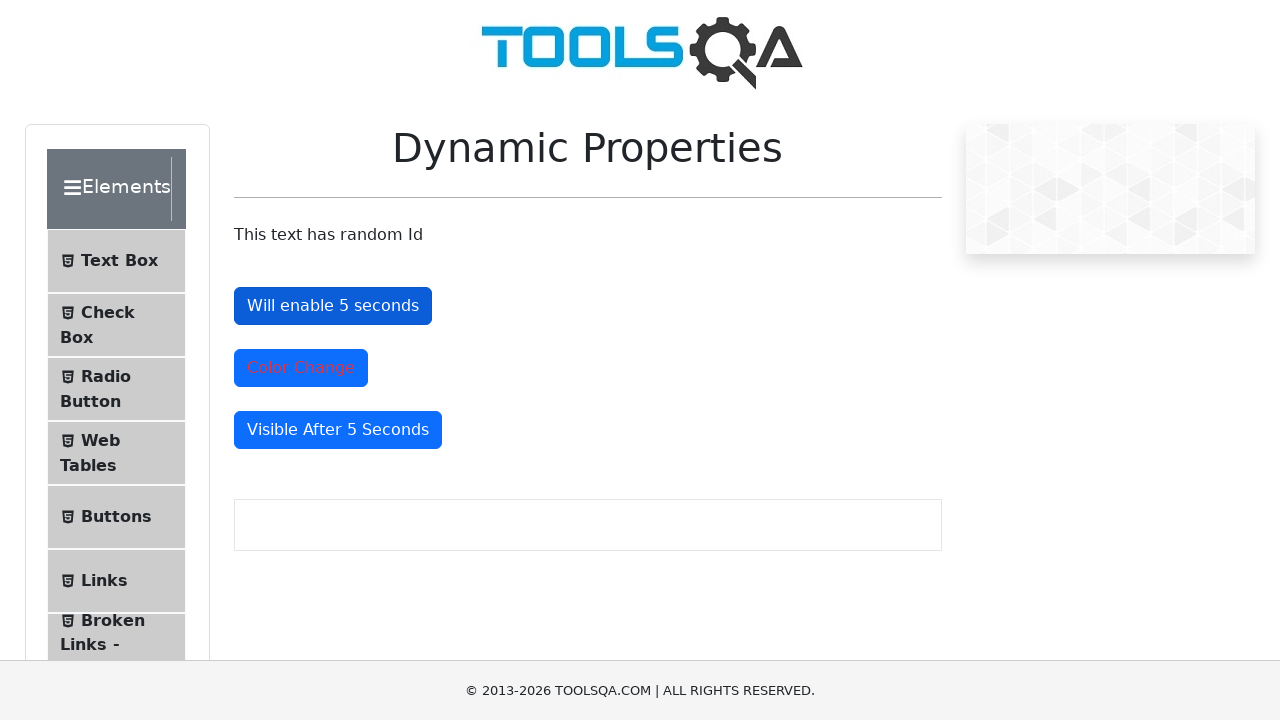